Tests JavaScript alert handling by clicking a button that triggers an alert, accepting it, and verifying the result message is displayed

Starting URL: https://the-internet.herokuapp.com/javascript_alerts

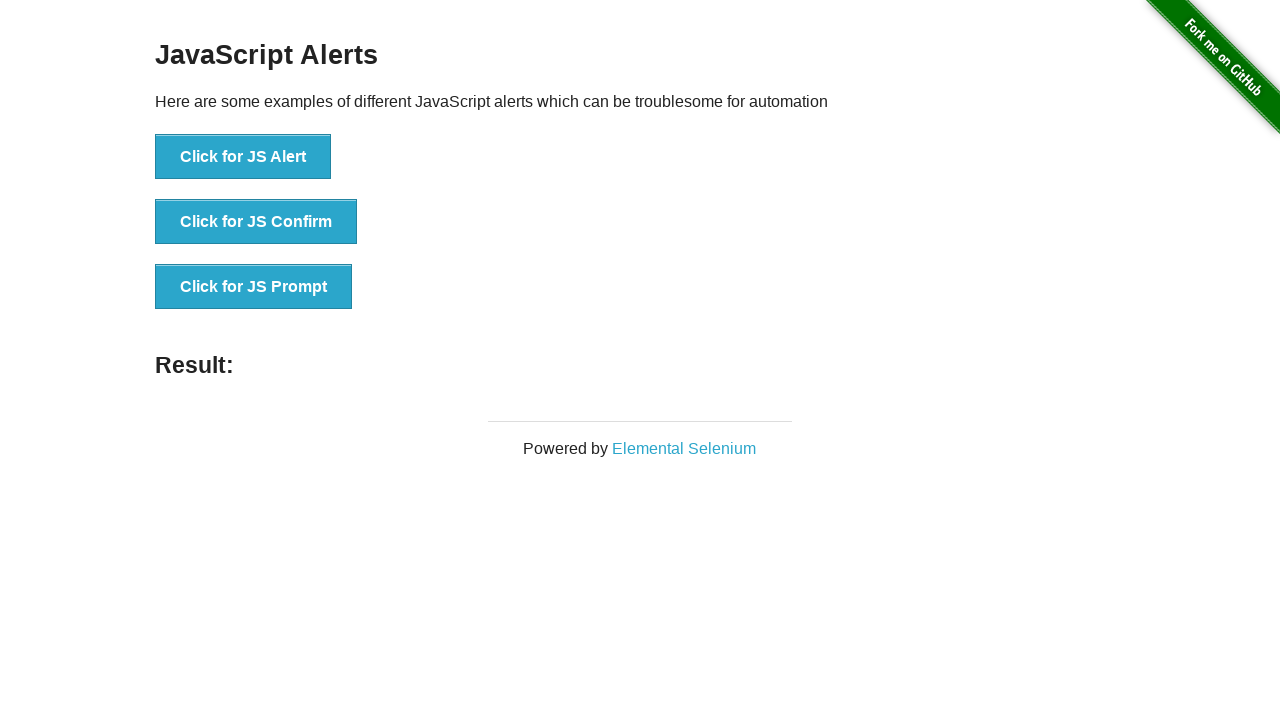

Clicked button to trigger JavaScript alert at (243, 157) on xpath=//*[@id='content']/div/ul/li[1]/button
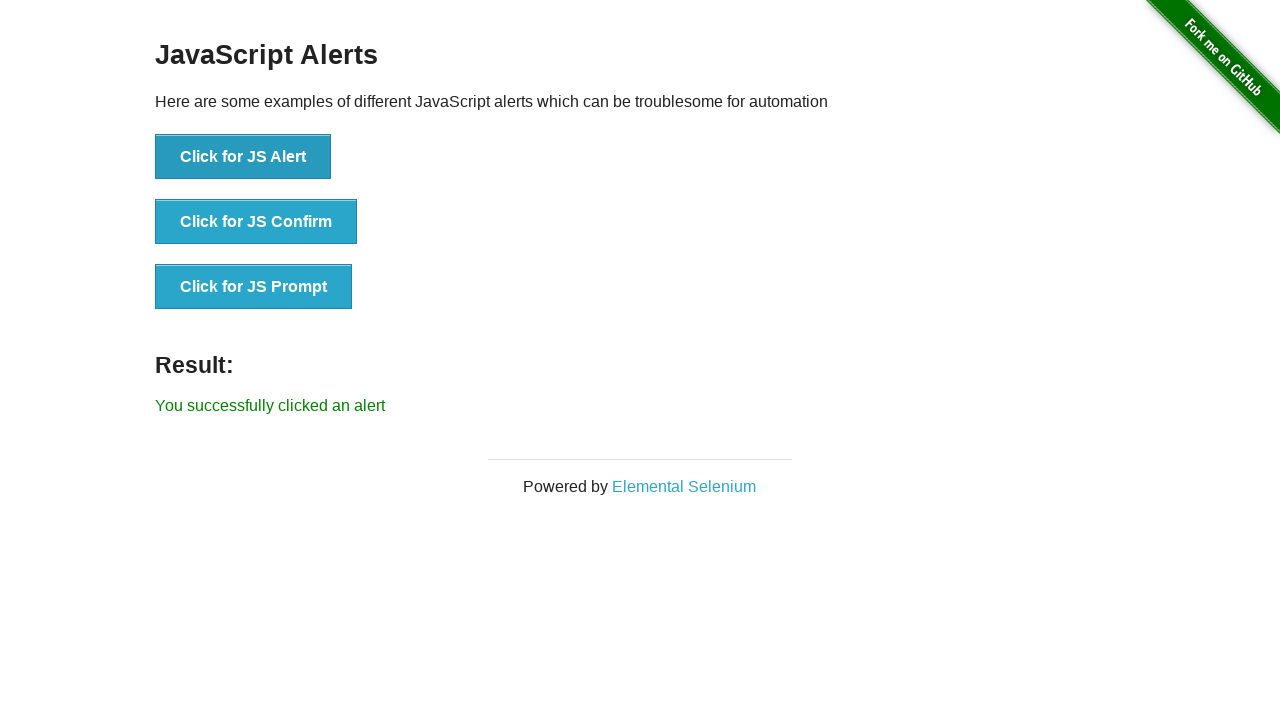

Set up dialog handler to accept alerts
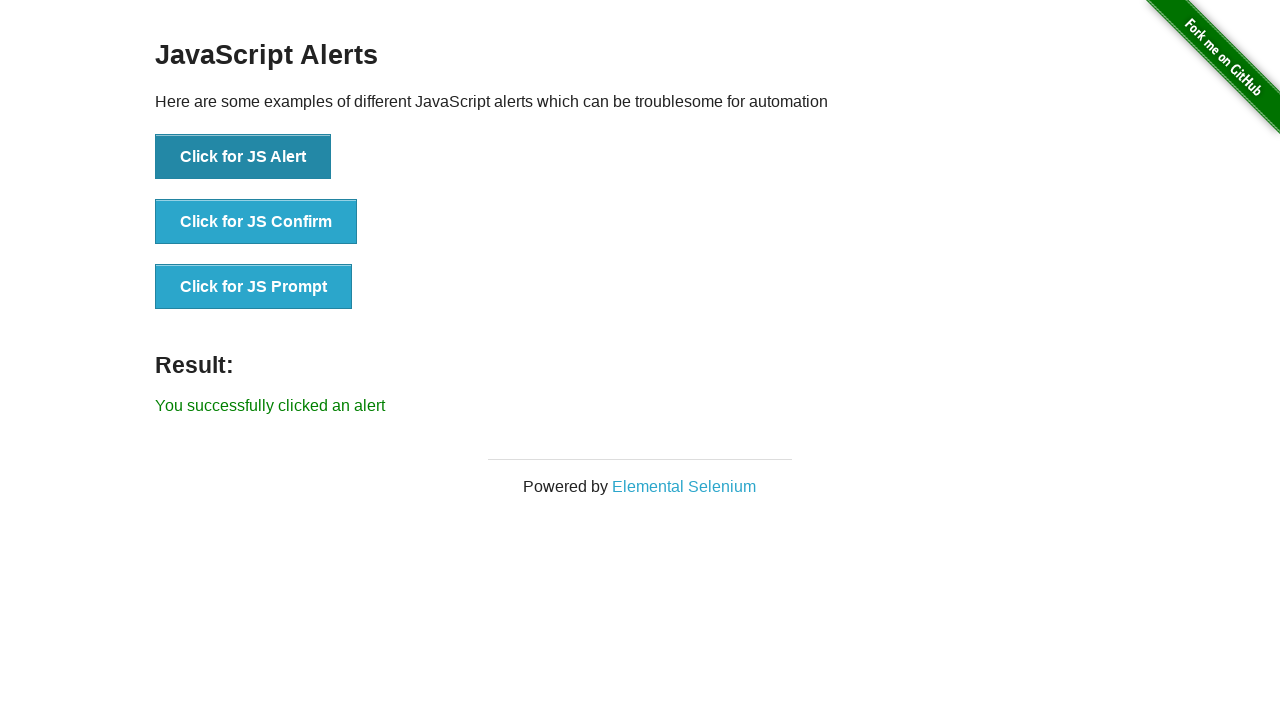

Result message appeared after accepting alert
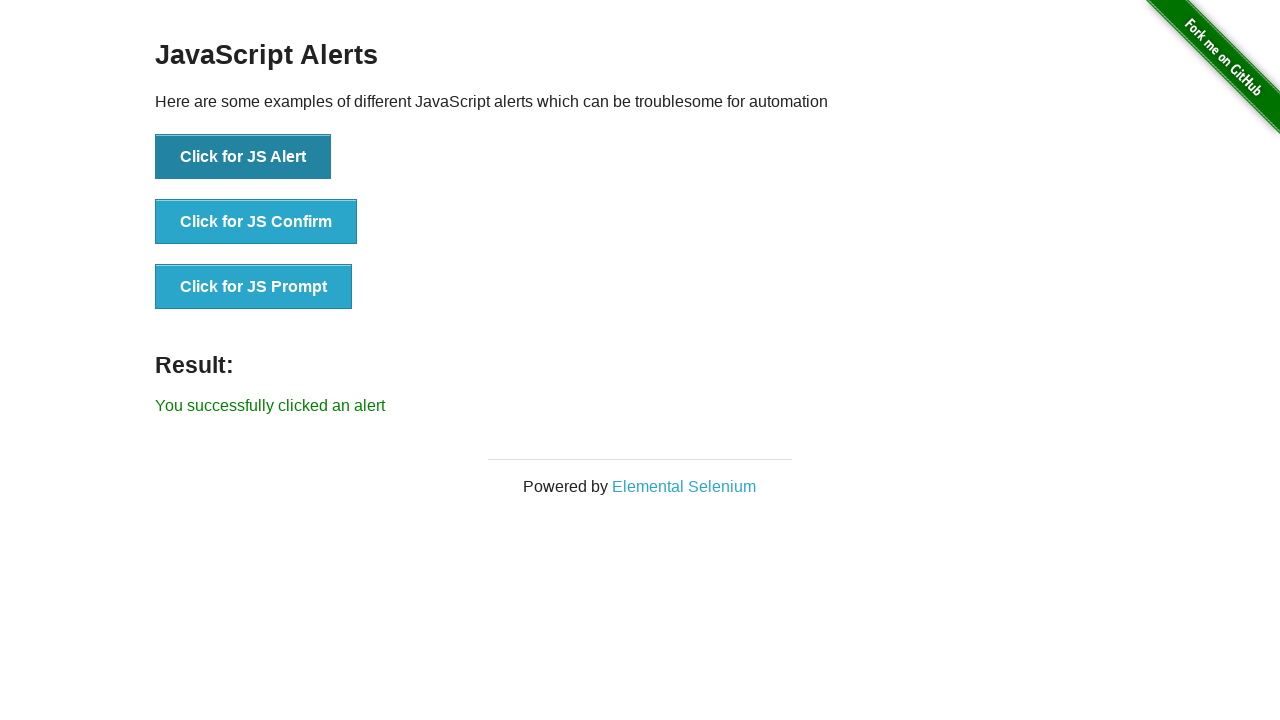

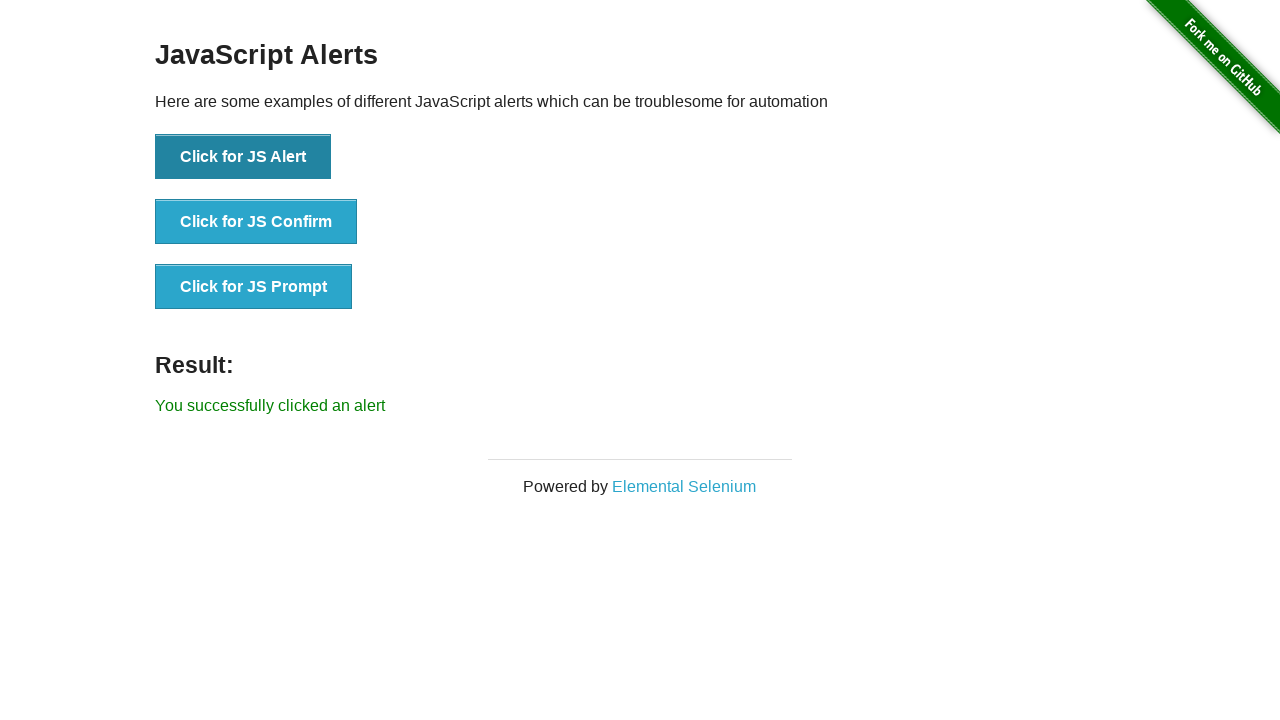